Tests pagination functionality on a product table by iterating through all pagination pages and clicking checkboxes for each product row in the table.

Starting URL: https://testautomationpractice.blogspot.com/

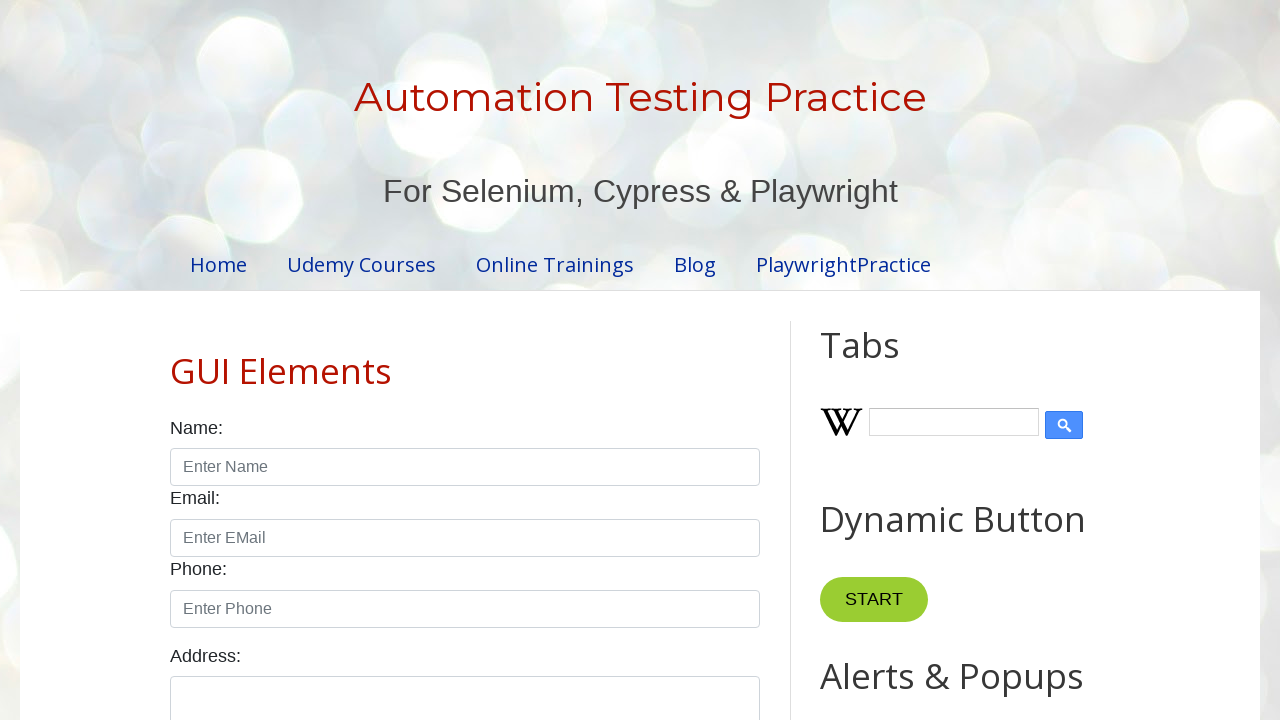

Pagination section loaded
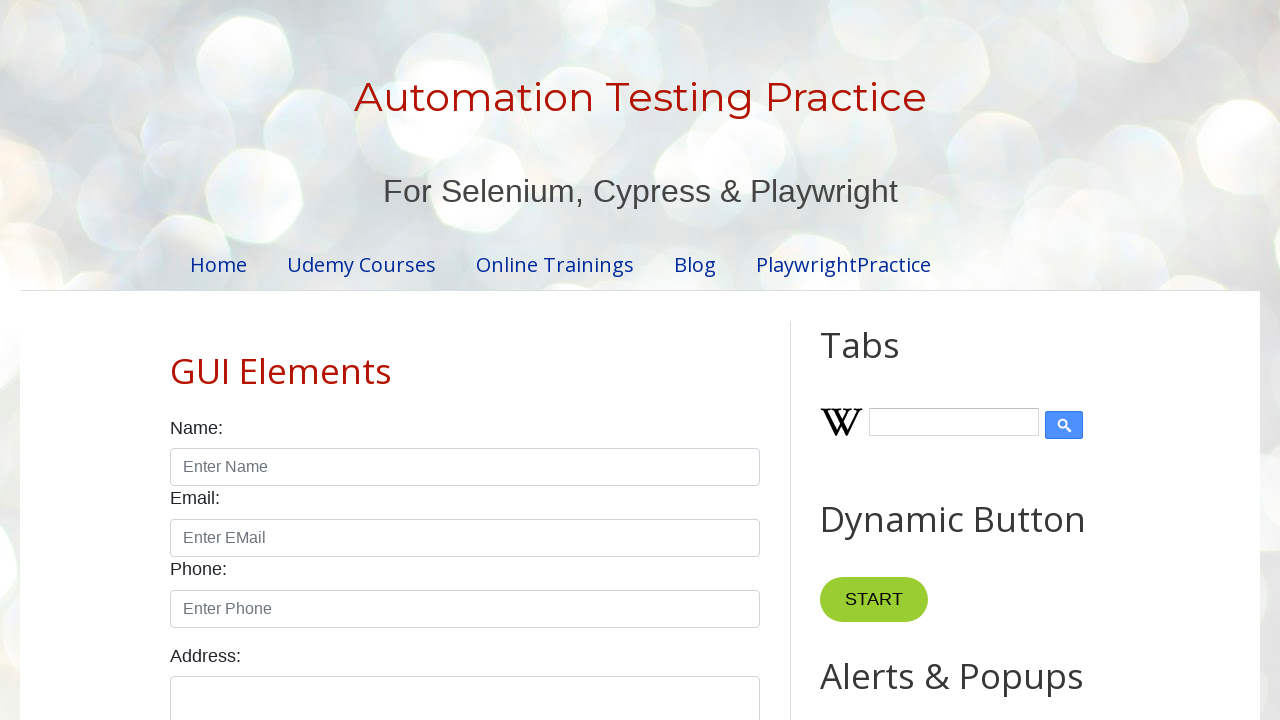

Found 4 pagination links
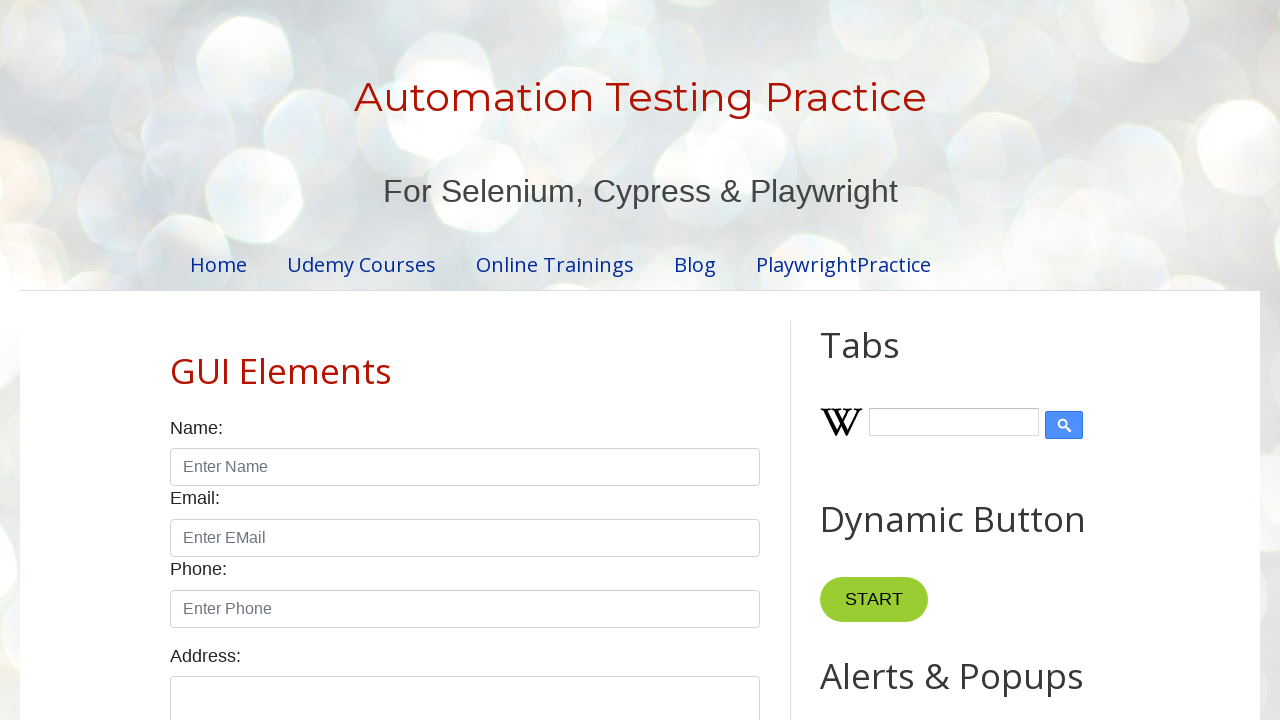

Found 5 product rows on page 1
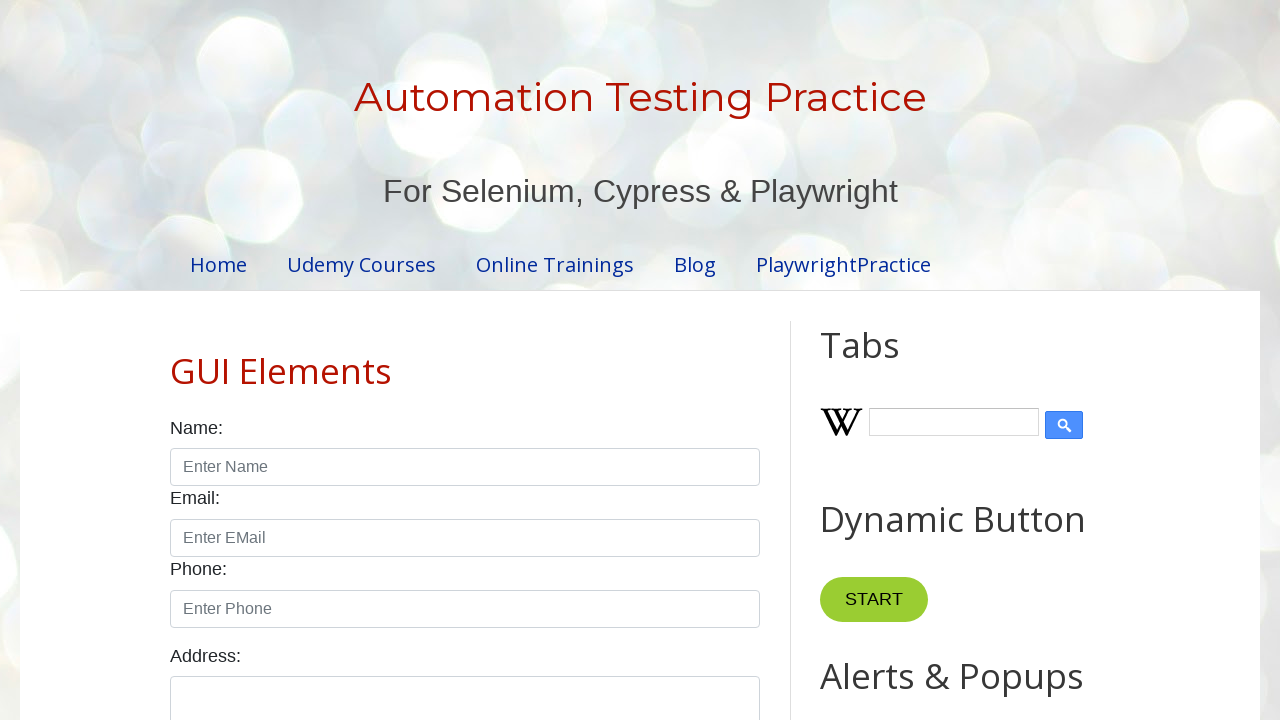

Clicked checkbox for row 1 on page 1 at (651, 361) on //table[@id='productTable']//tr[1]//input[@type='checkbox']
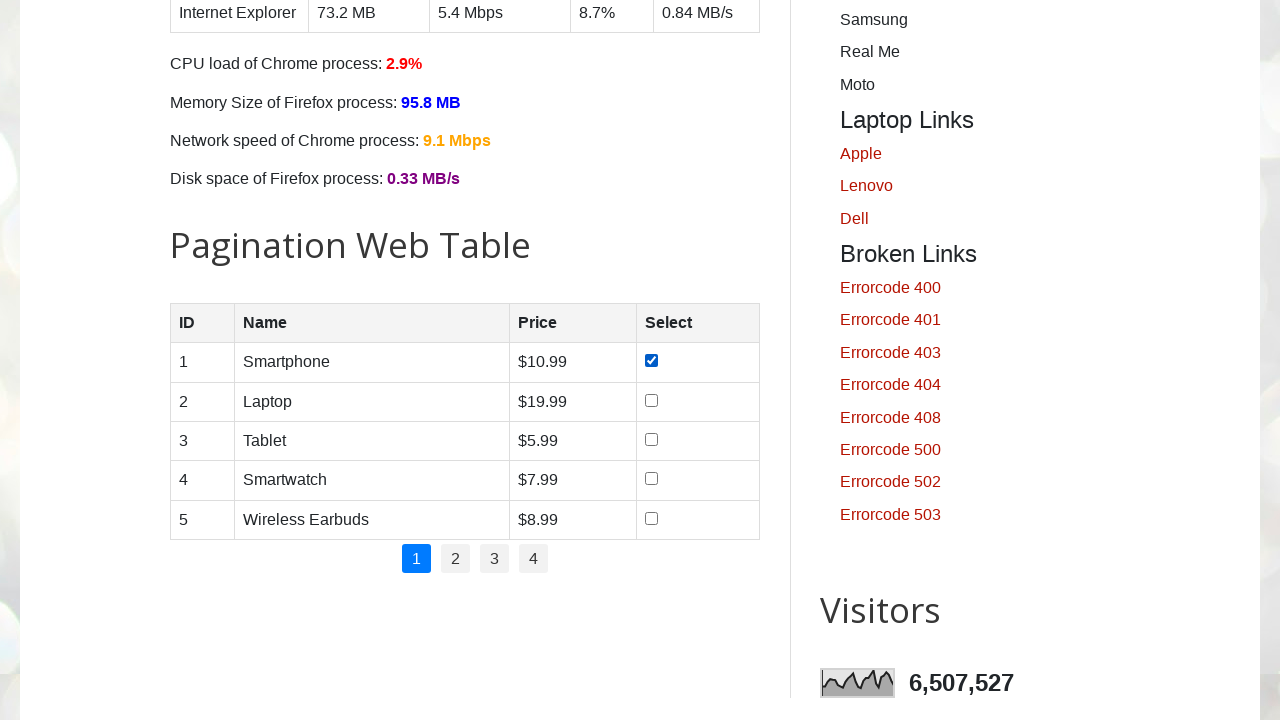

Clicked checkbox for row 2 on page 1 at (651, 400) on //table[@id='productTable']//tr[2]//input[@type='checkbox']
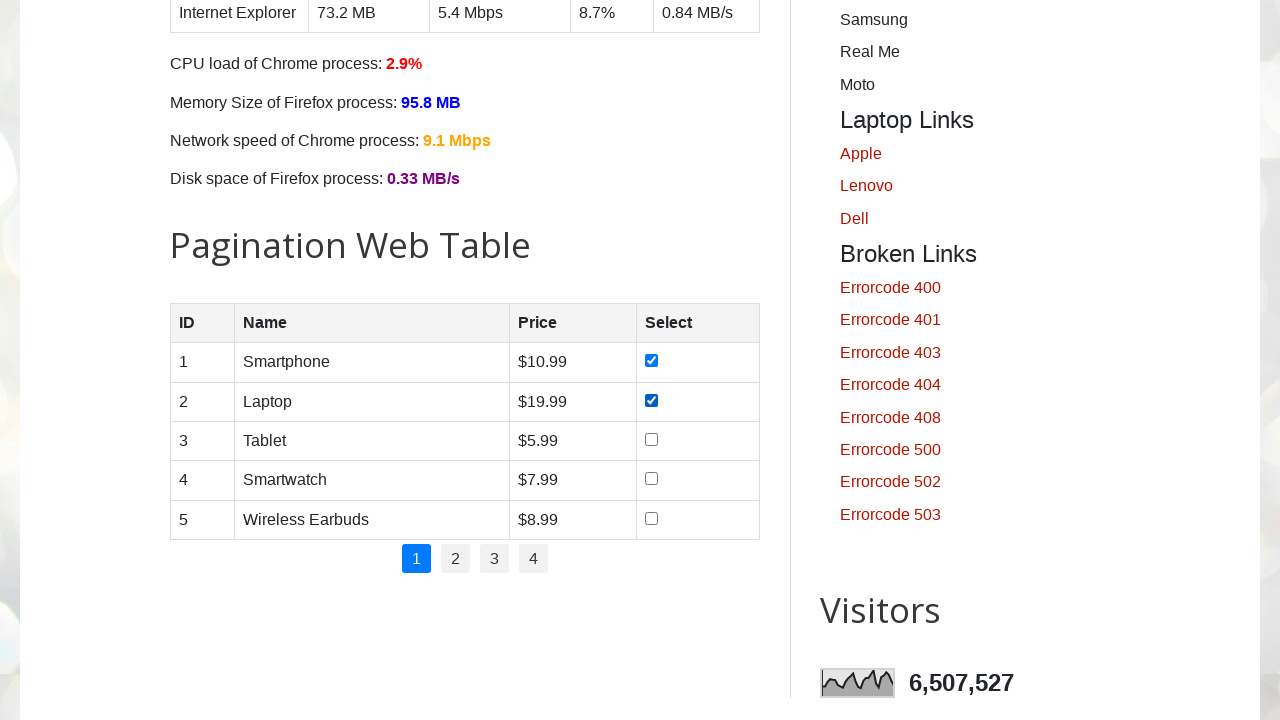

Clicked checkbox for row 3 on page 1 at (651, 439) on //table[@id='productTable']//tr[3]//input[@type='checkbox']
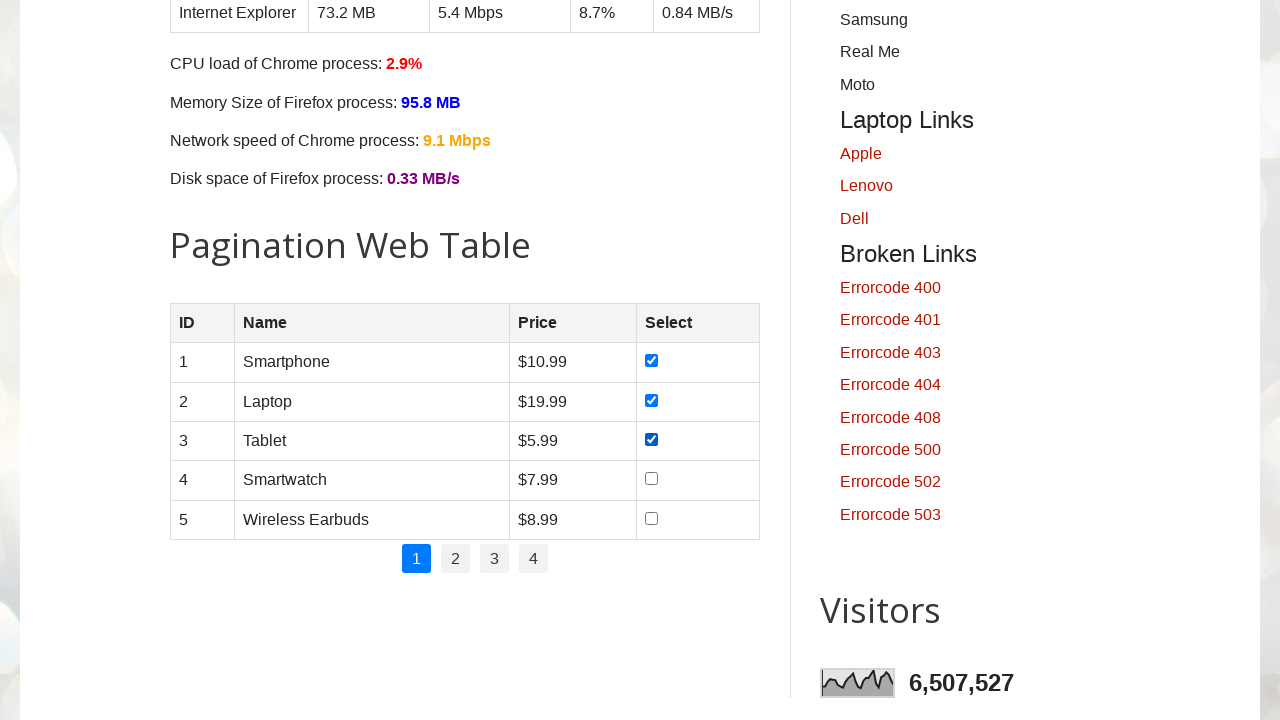

Clicked checkbox for row 4 on page 1 at (651, 479) on //table[@id='productTable']//tr[4]//input[@type='checkbox']
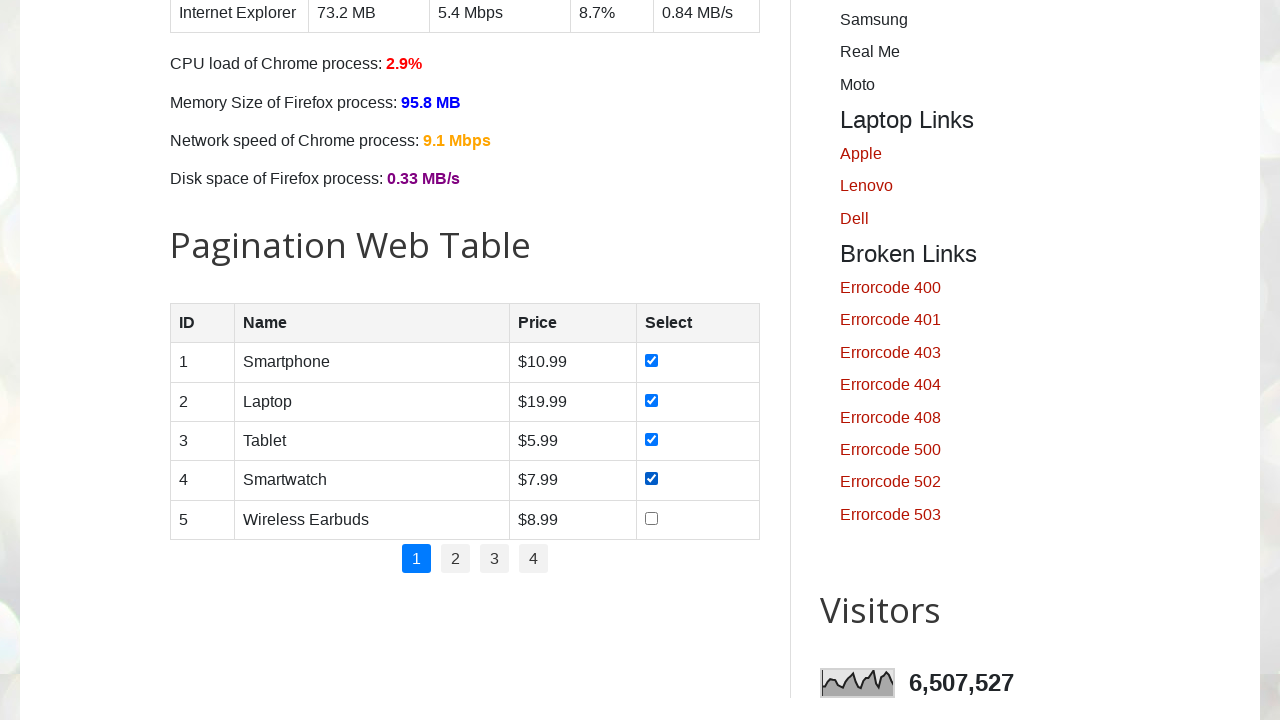

Clicked checkbox for row 5 on page 1 at (651, 518) on //table[@id='productTable']//tr[5]//input[@type='checkbox']
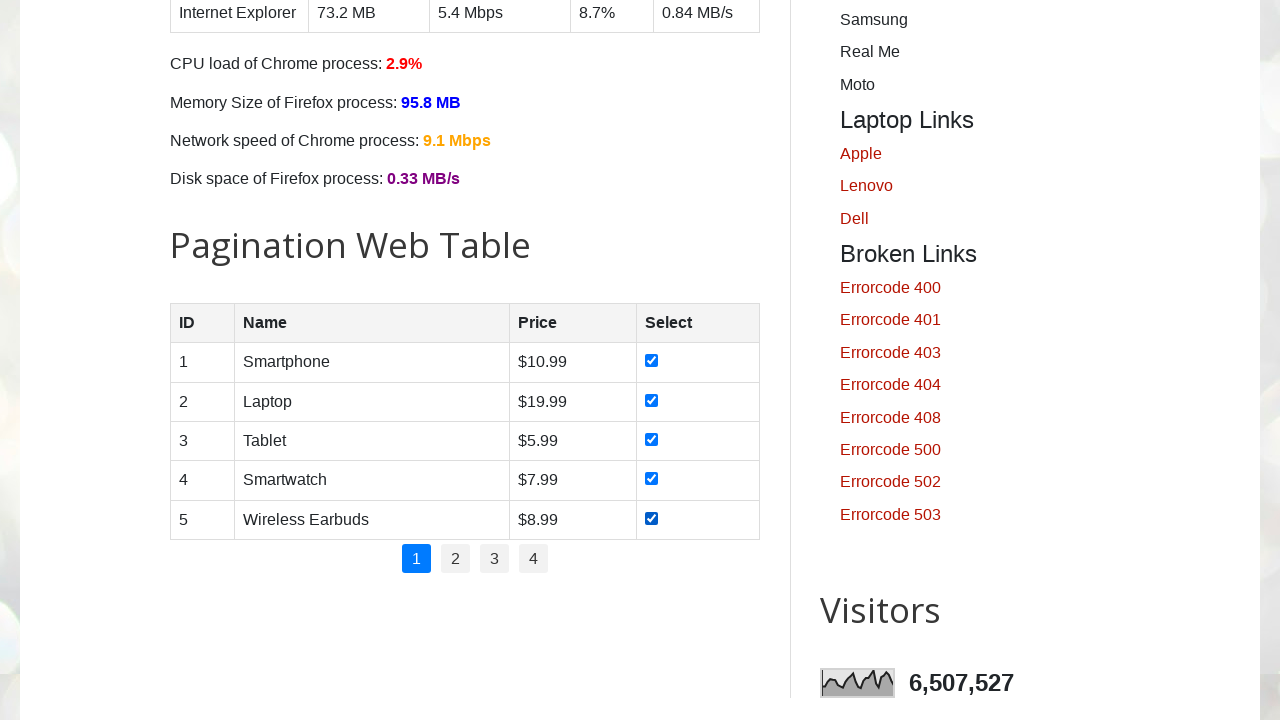

Clicked pagination link for page 2 at (456, 559) on //ul[@class='pagination']/li[2]/a
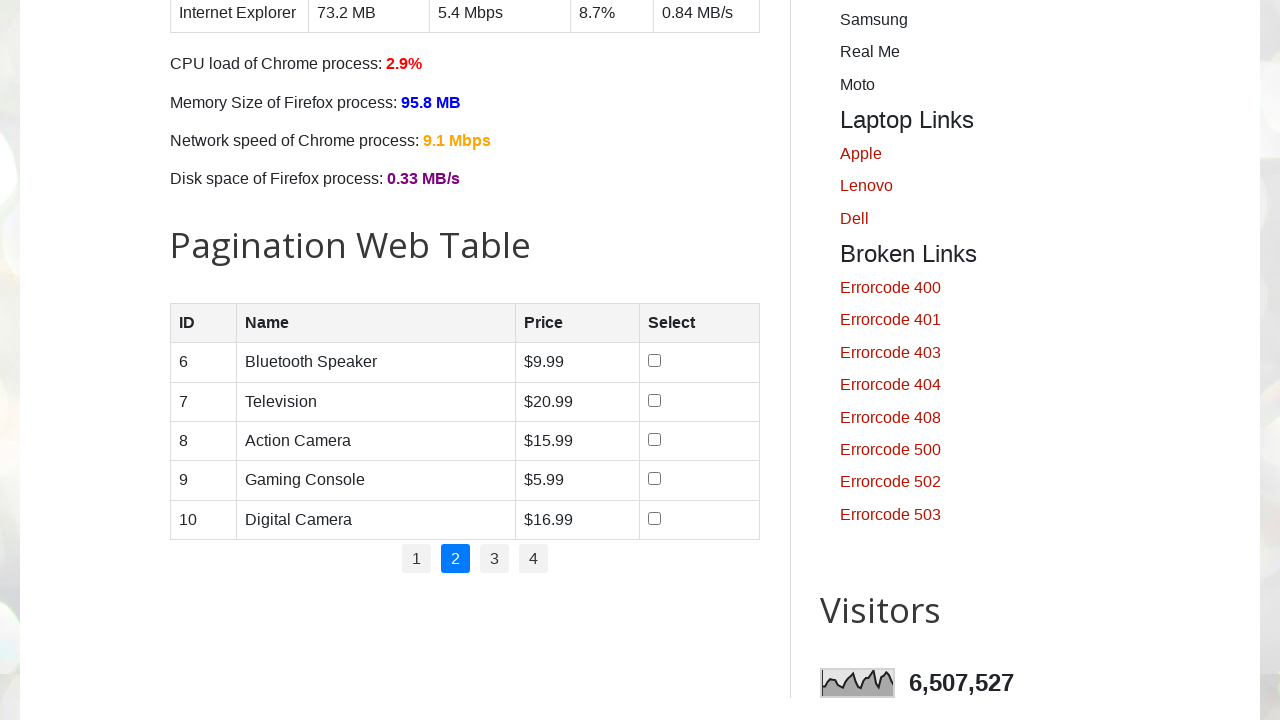

Waited for page 2 table to update
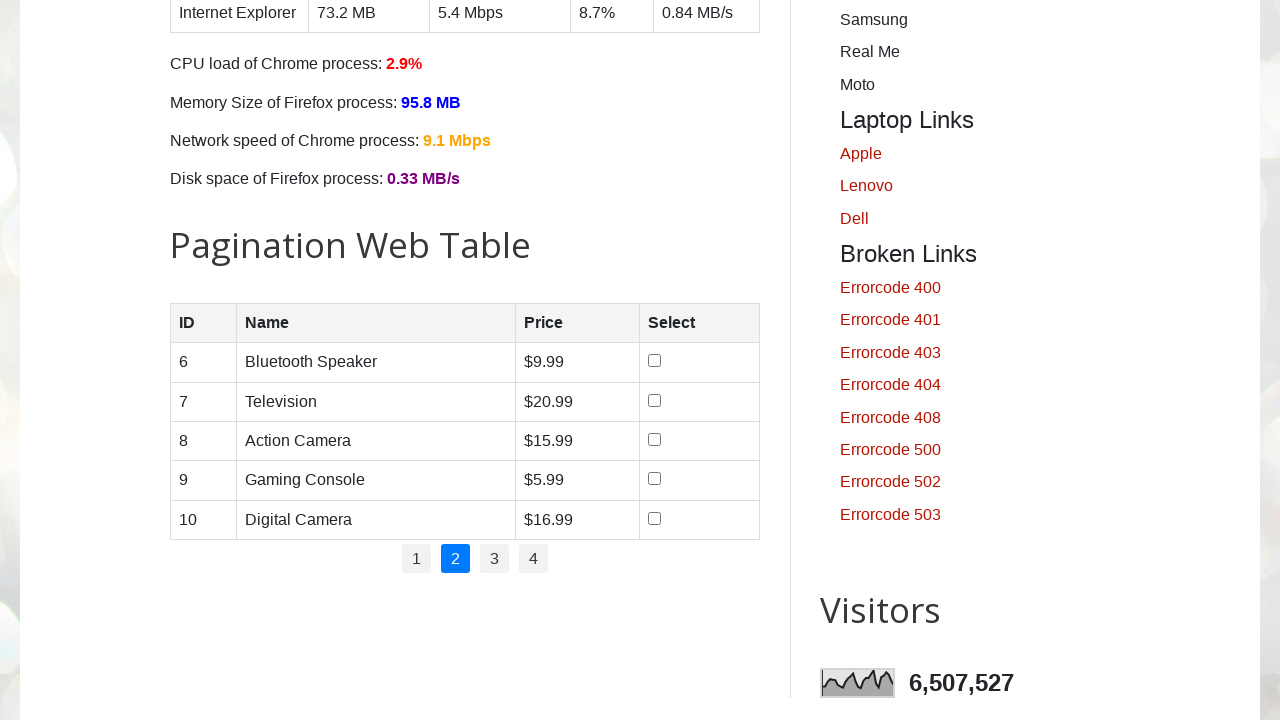

Found 5 product rows on page 2
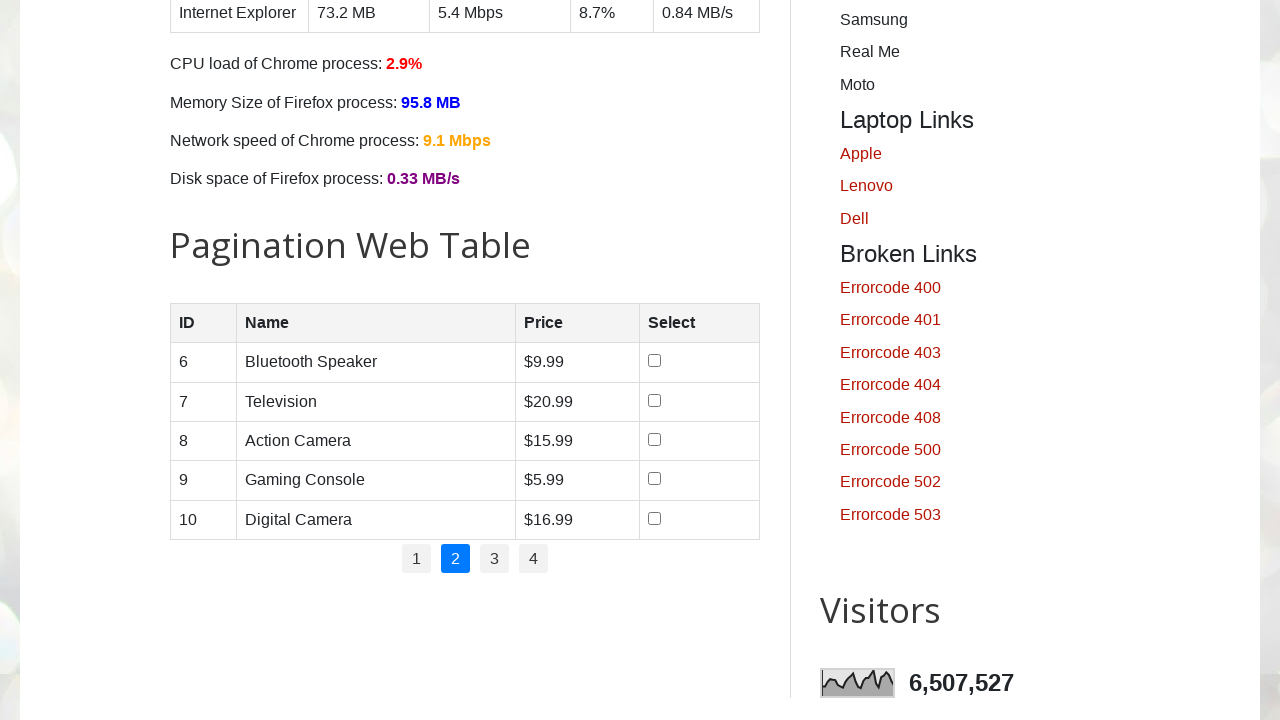

Clicked checkbox for row 1 on page 2 at (654, 361) on //table[@id='productTable']//tr[1]//input[@type='checkbox']
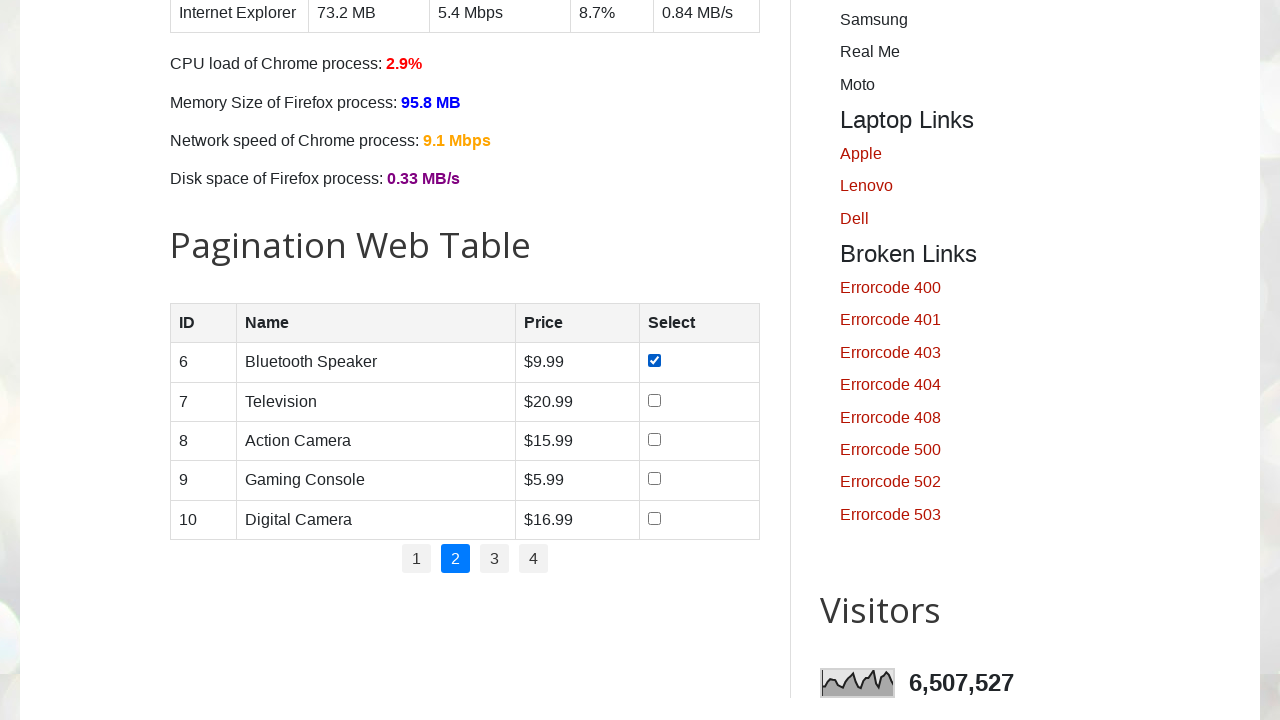

Clicked checkbox for row 2 on page 2 at (654, 400) on //table[@id='productTable']//tr[2]//input[@type='checkbox']
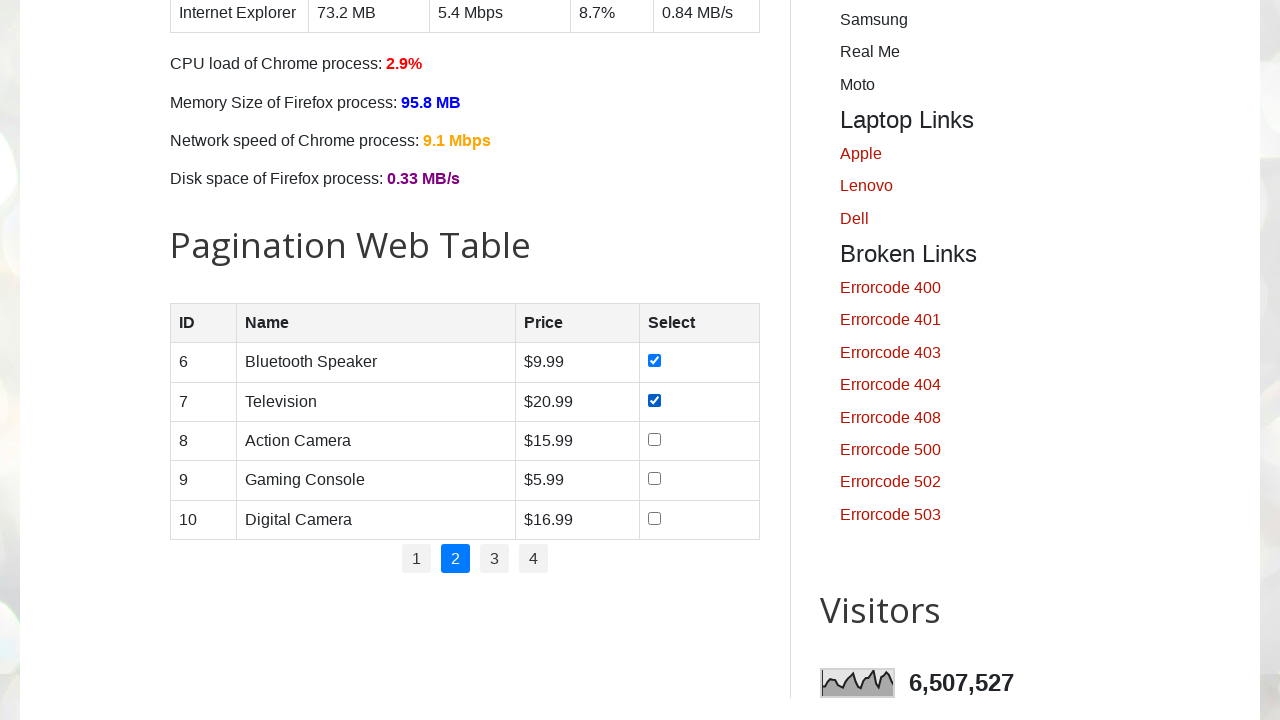

Clicked checkbox for row 3 on page 2 at (654, 439) on //table[@id='productTable']//tr[3]//input[@type='checkbox']
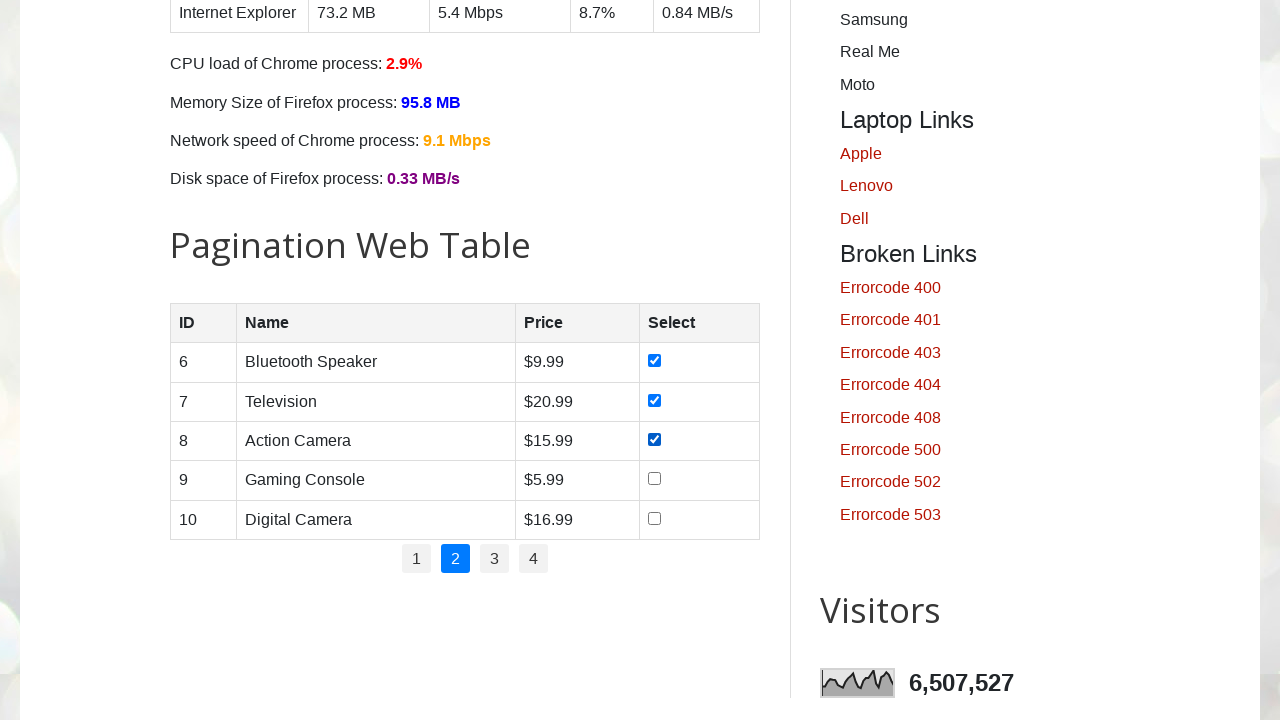

Clicked checkbox for row 4 on page 2 at (654, 479) on //table[@id='productTable']//tr[4]//input[@type='checkbox']
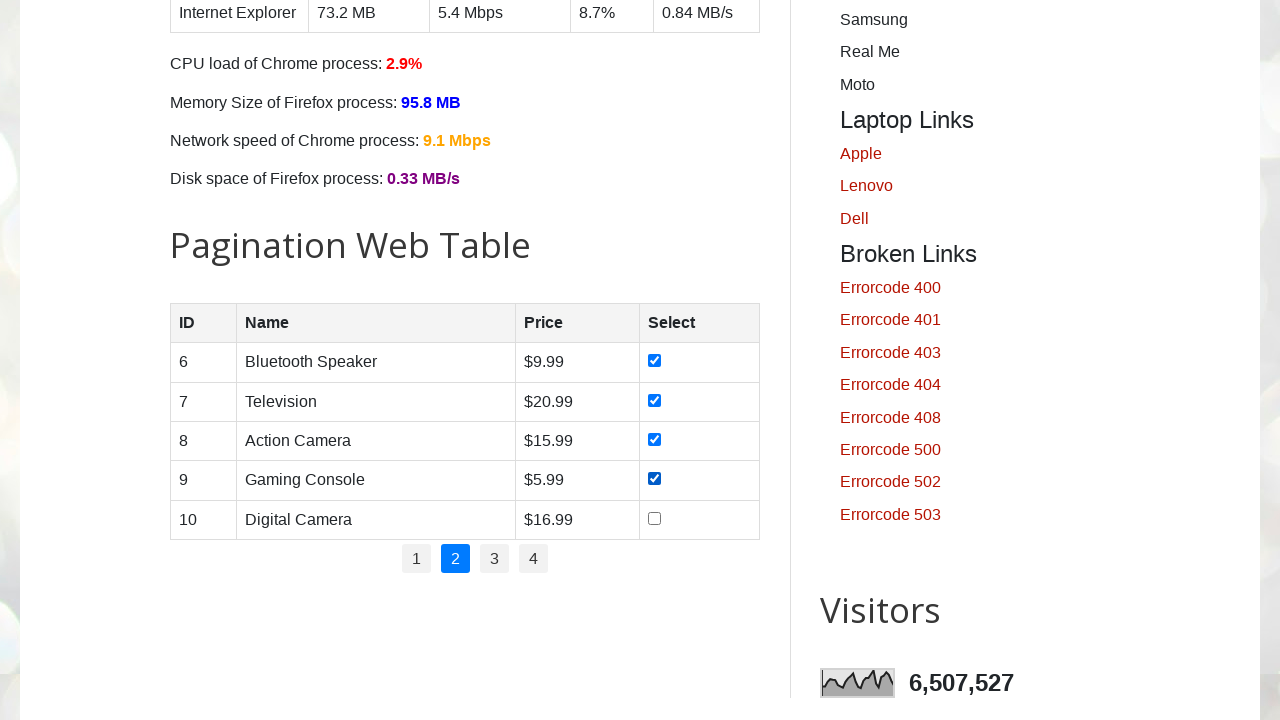

Clicked checkbox for row 5 on page 2 at (654, 518) on //table[@id='productTable']//tr[5]//input[@type='checkbox']
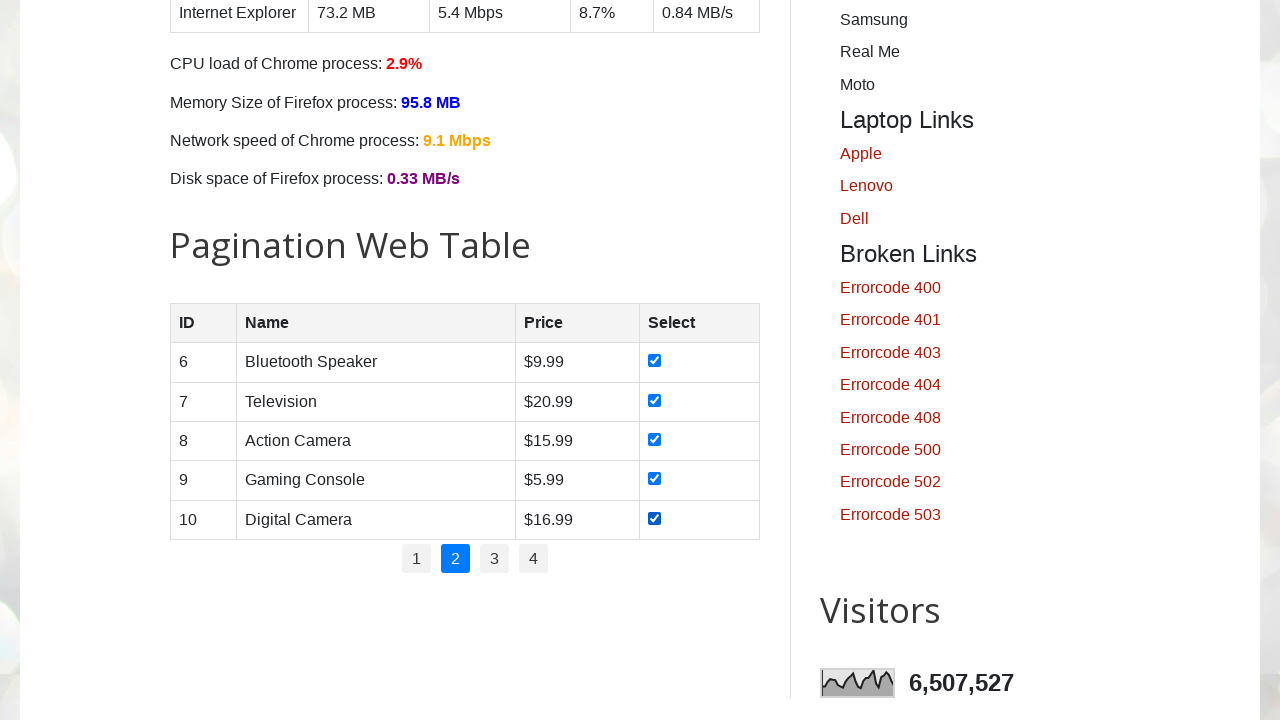

Clicked pagination link for page 3 at (494, 559) on //ul[@class='pagination']/li[3]/a
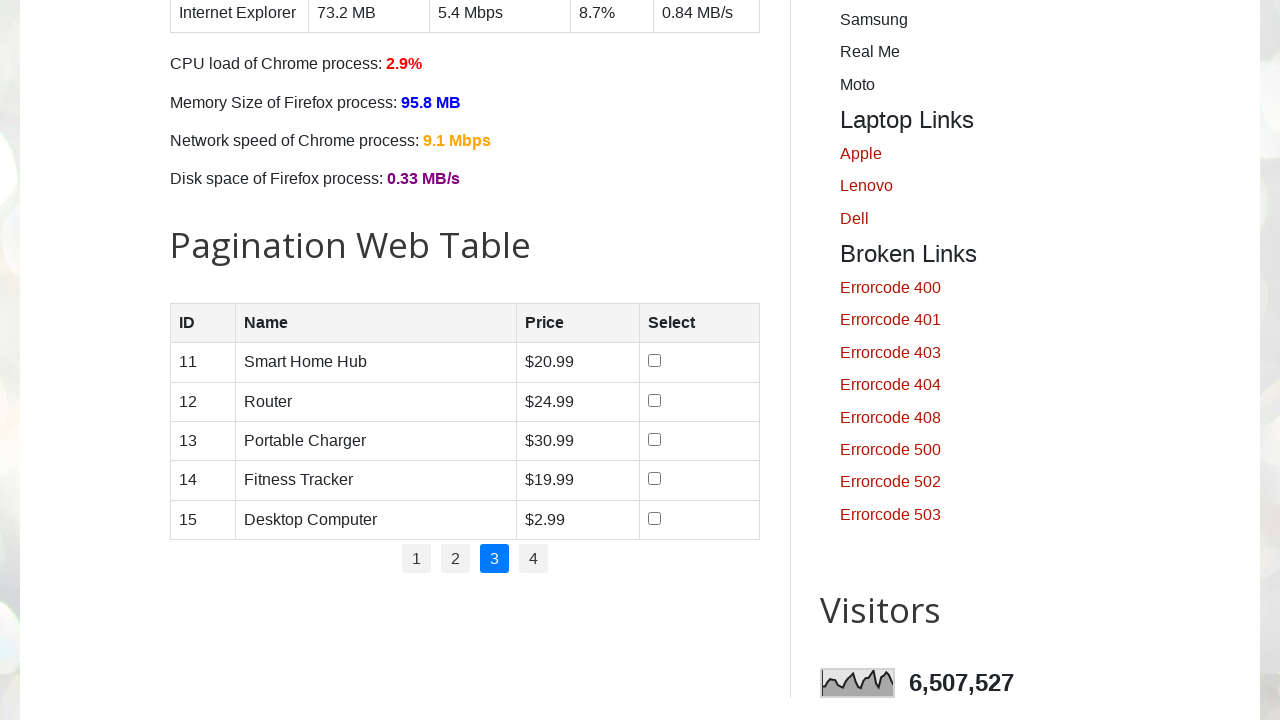

Waited for page 3 table to update
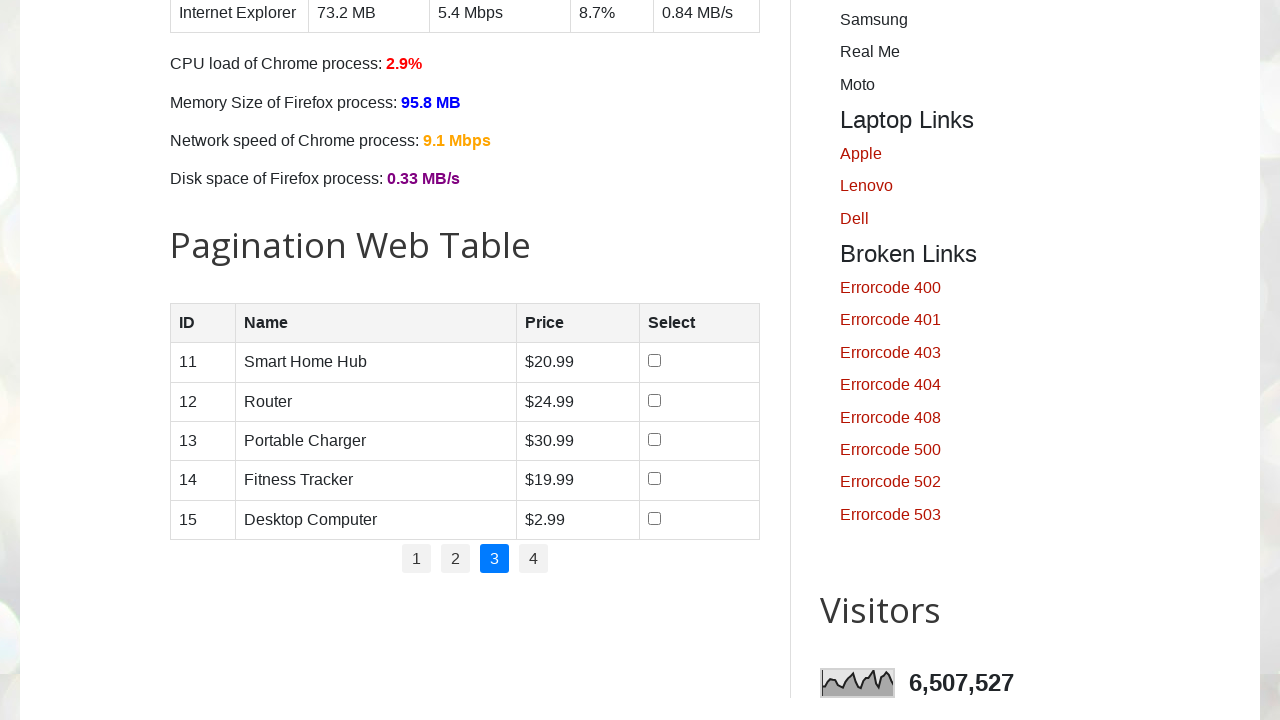

Found 5 product rows on page 3
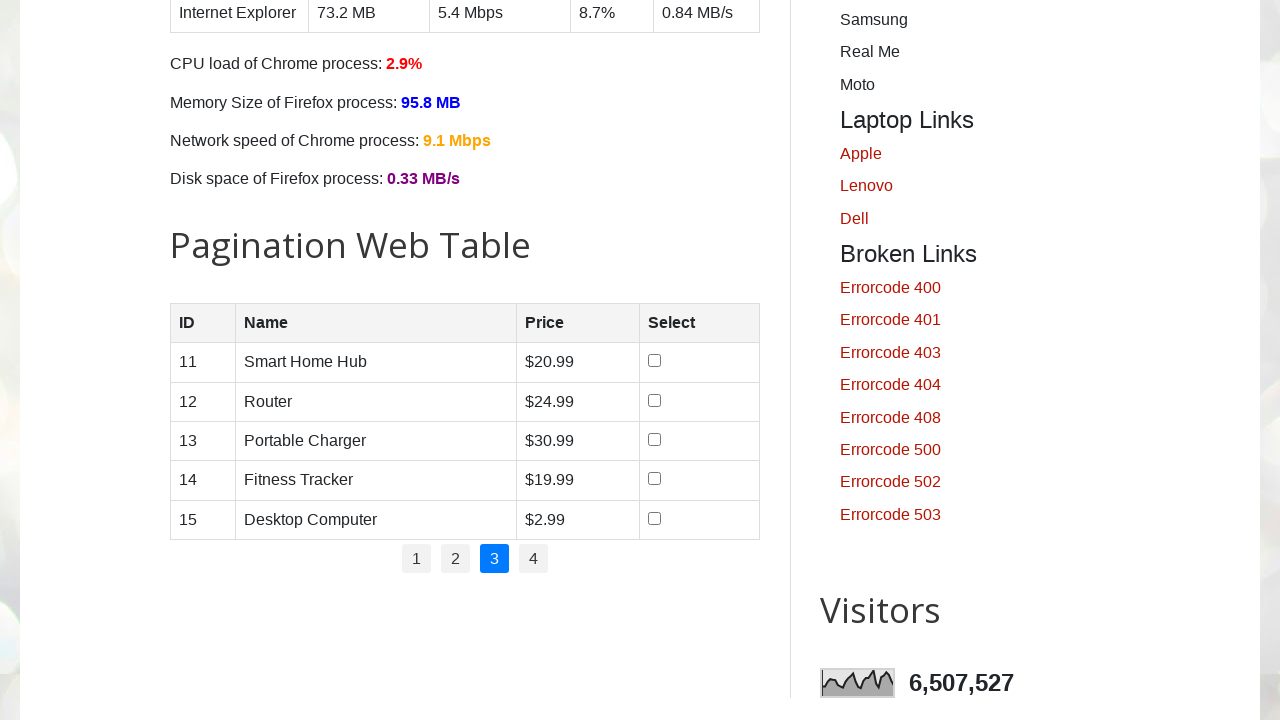

Clicked checkbox for row 1 on page 3 at (655, 361) on //table[@id='productTable']//tr[1]//input[@type='checkbox']
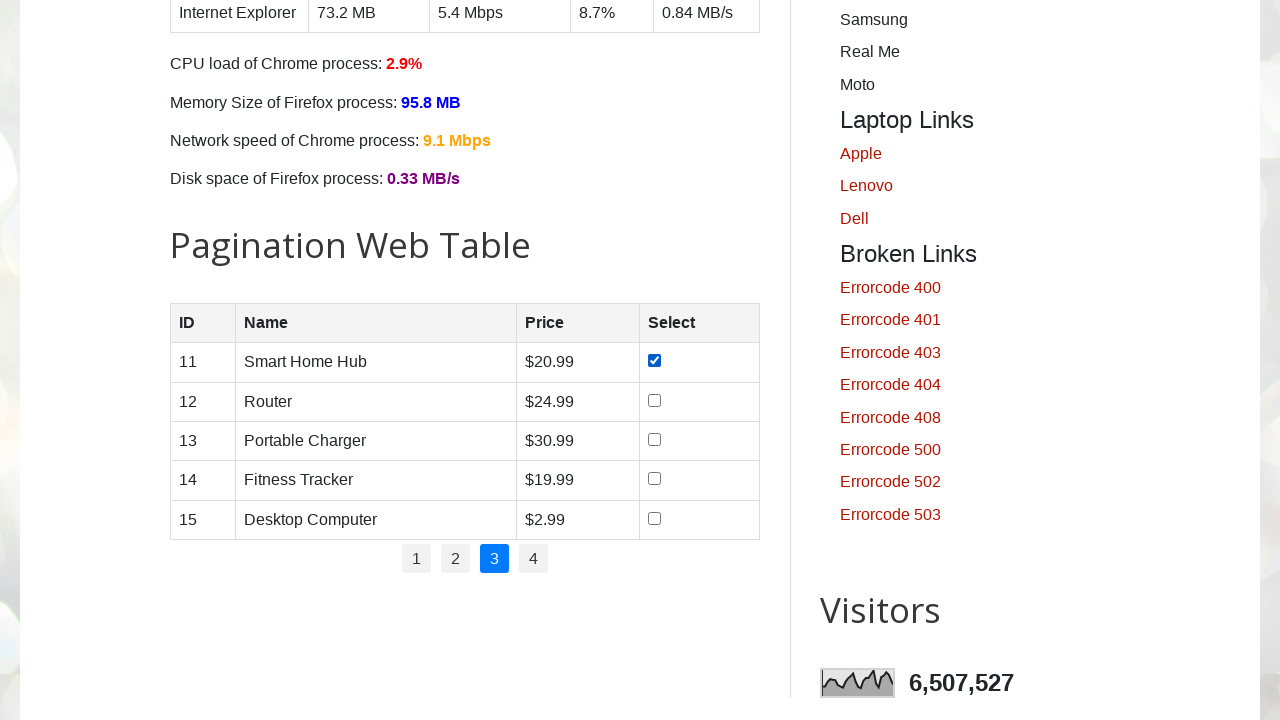

Clicked checkbox for row 2 on page 3 at (655, 400) on //table[@id='productTable']//tr[2]//input[@type='checkbox']
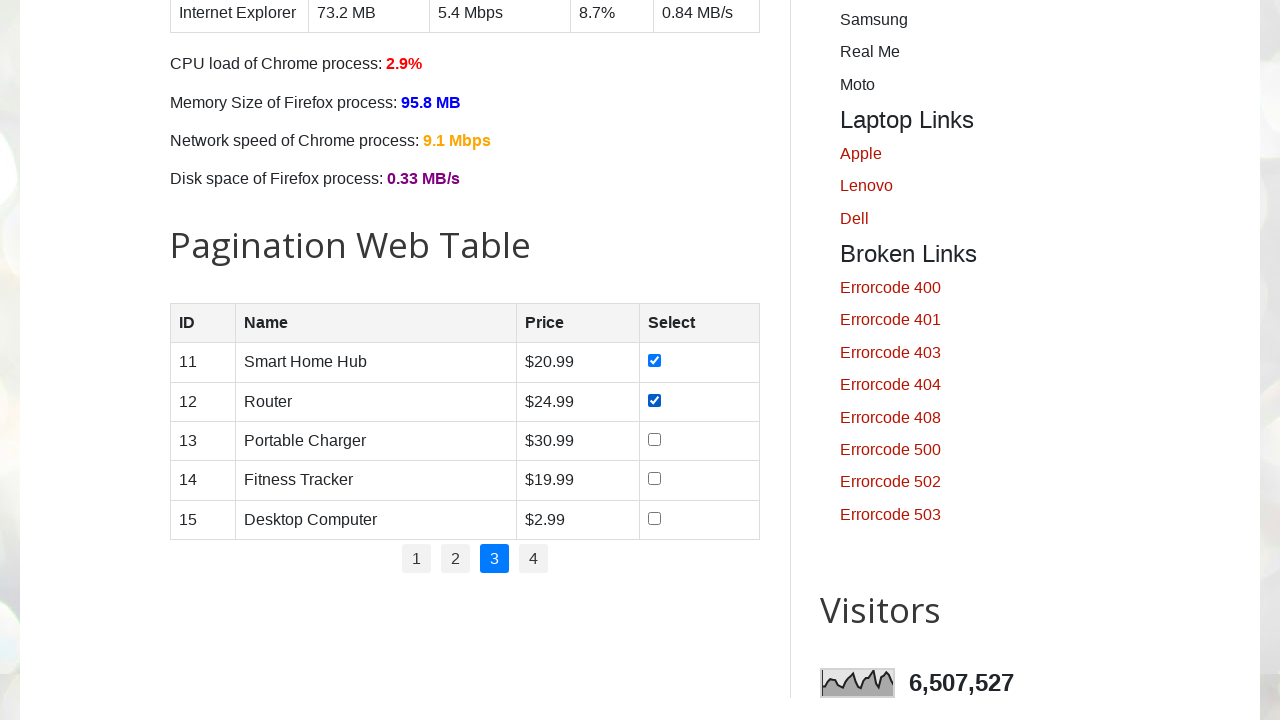

Clicked checkbox for row 3 on page 3 at (655, 439) on //table[@id='productTable']//tr[3]//input[@type='checkbox']
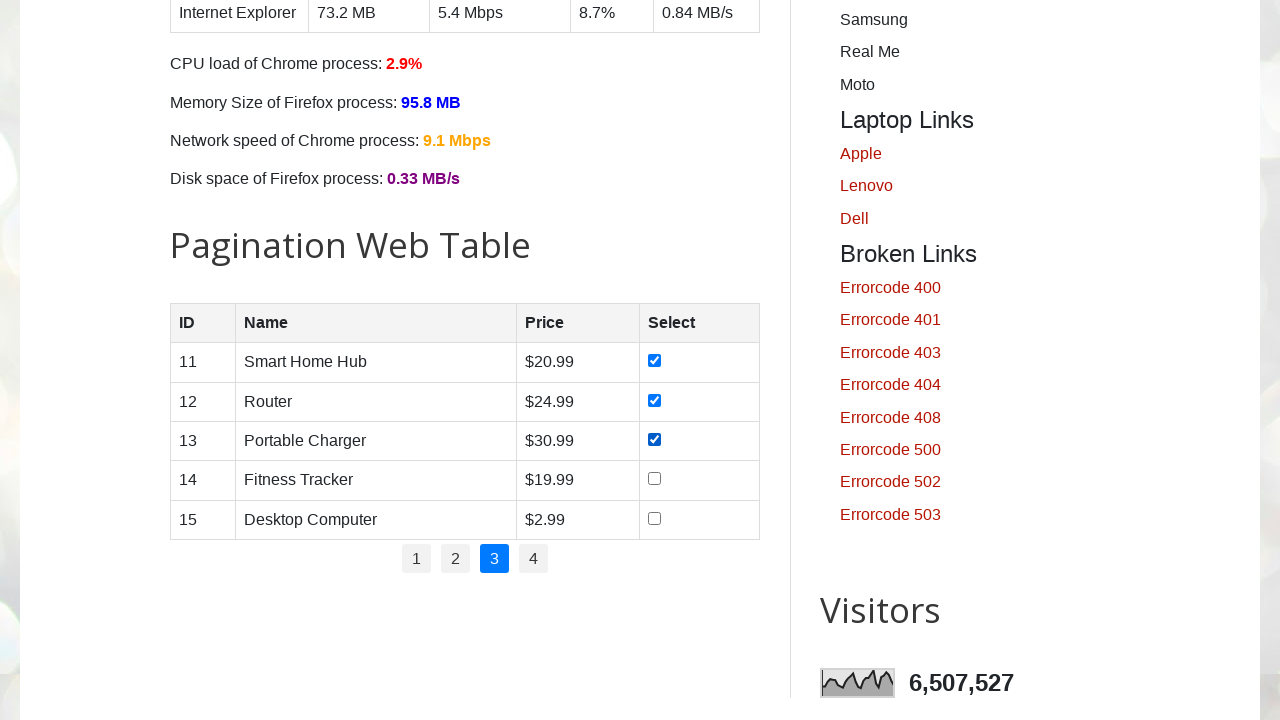

Clicked checkbox for row 4 on page 3 at (655, 479) on //table[@id='productTable']//tr[4]//input[@type='checkbox']
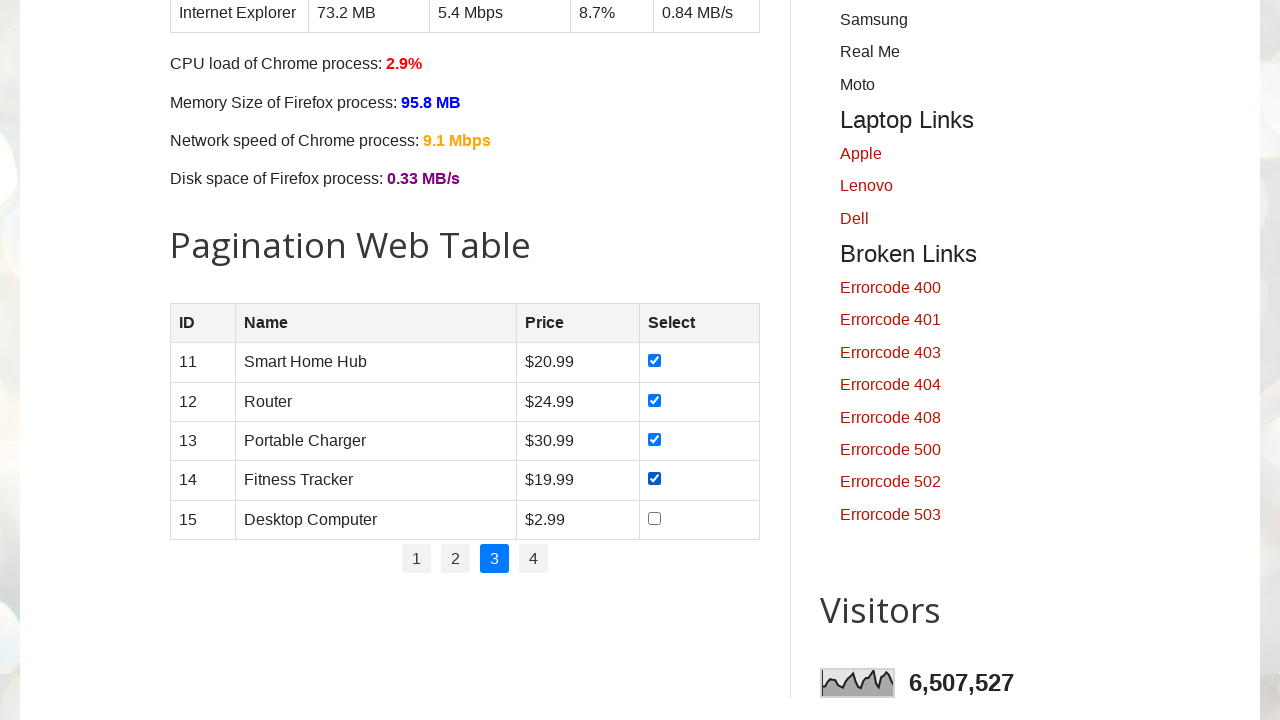

Clicked checkbox for row 5 on page 3 at (655, 518) on //table[@id='productTable']//tr[5]//input[@type='checkbox']
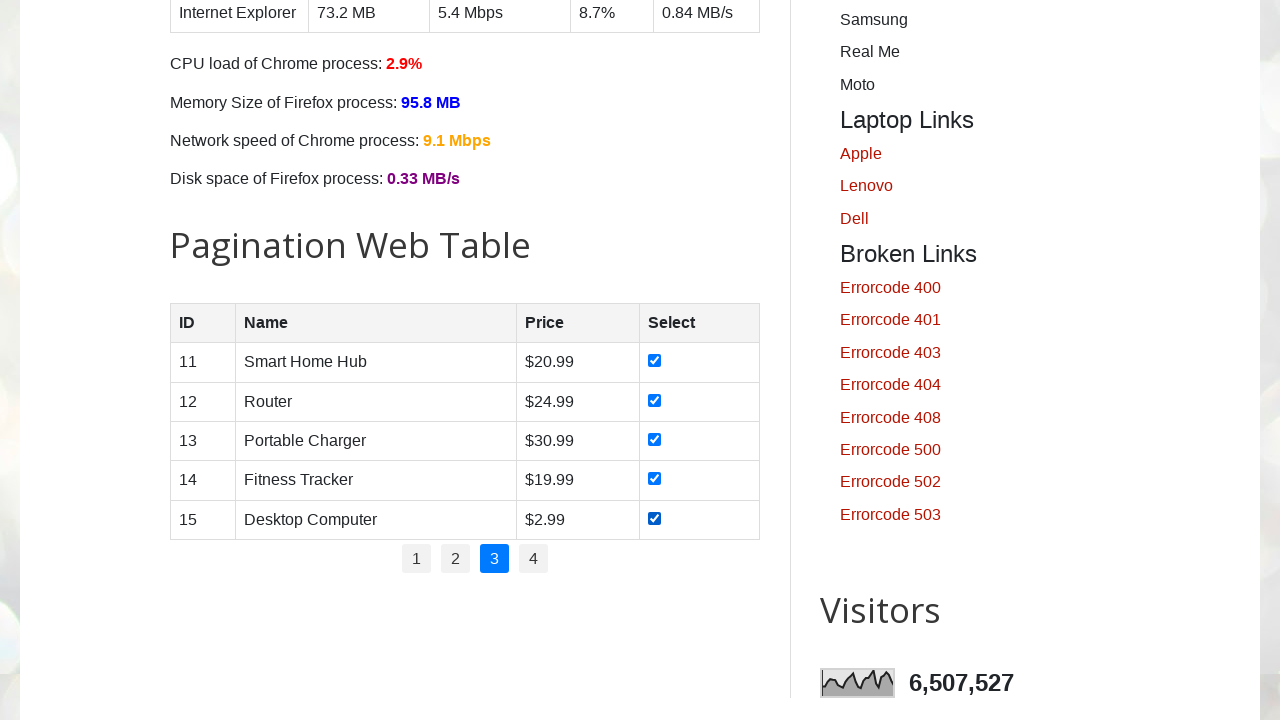

Clicked pagination link for page 4 at (534, 559) on //ul[@class='pagination']/li[4]/a
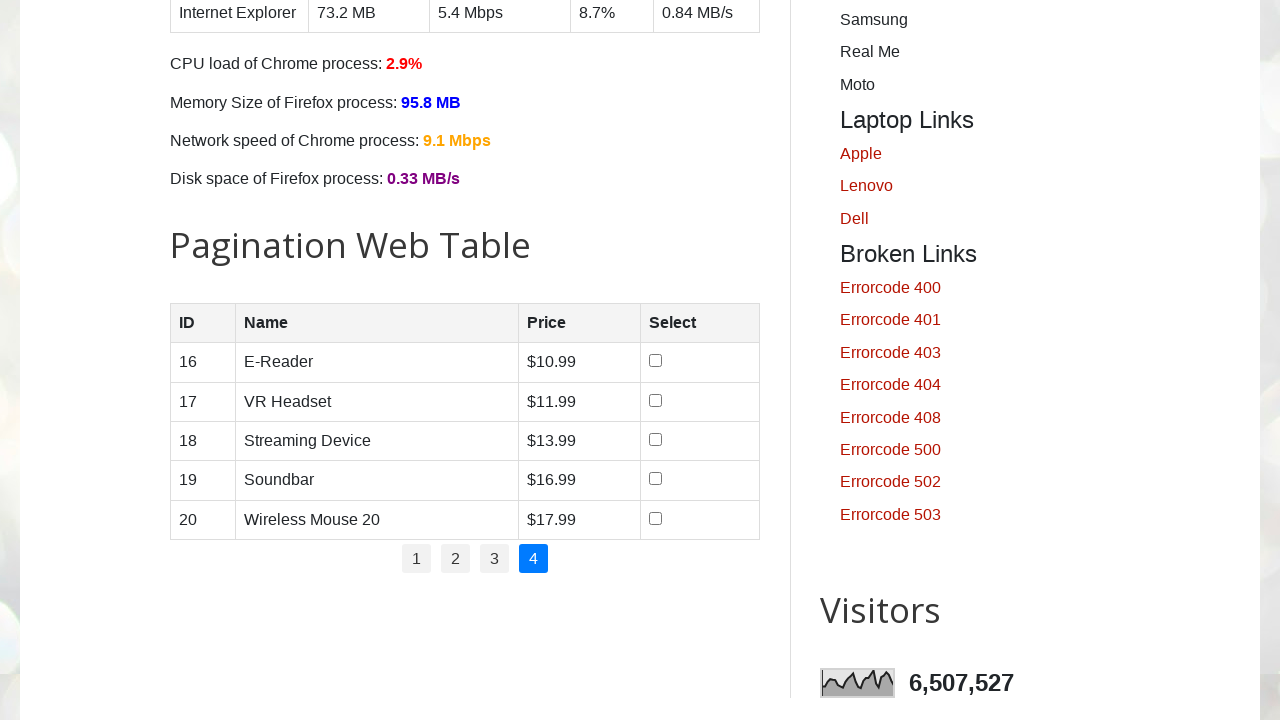

Waited for page 4 table to update
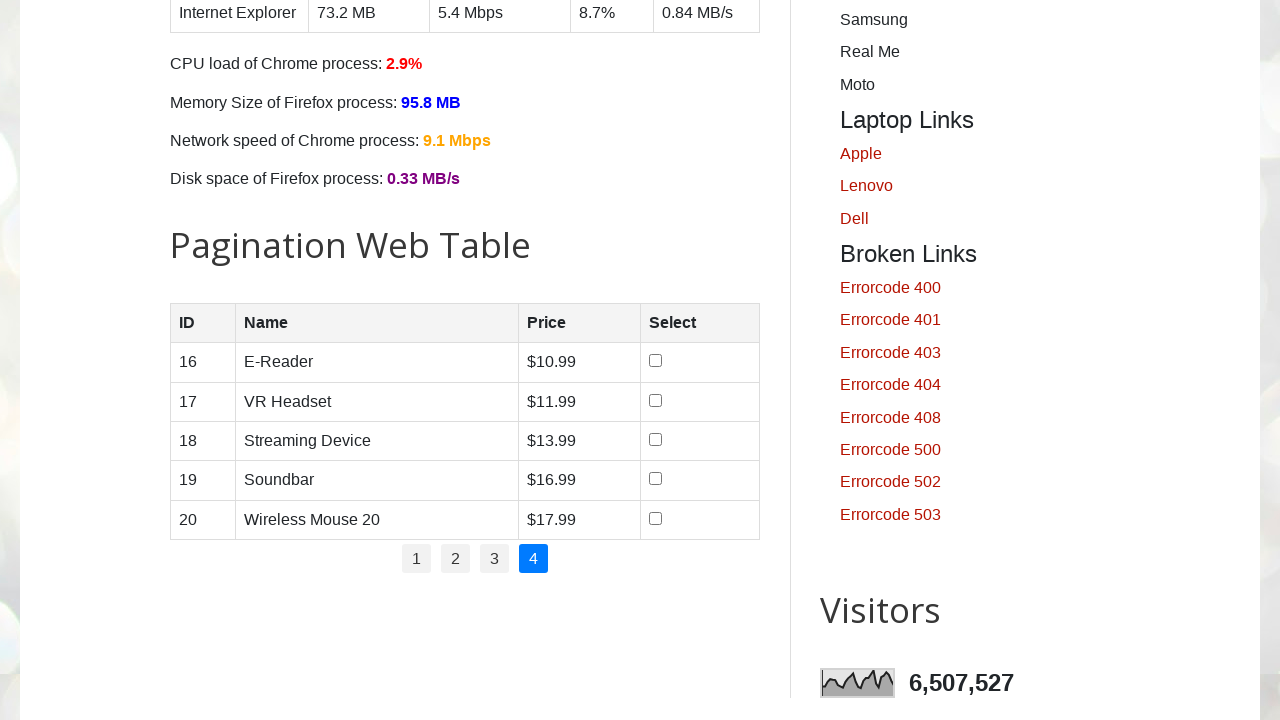

Found 5 product rows on page 4
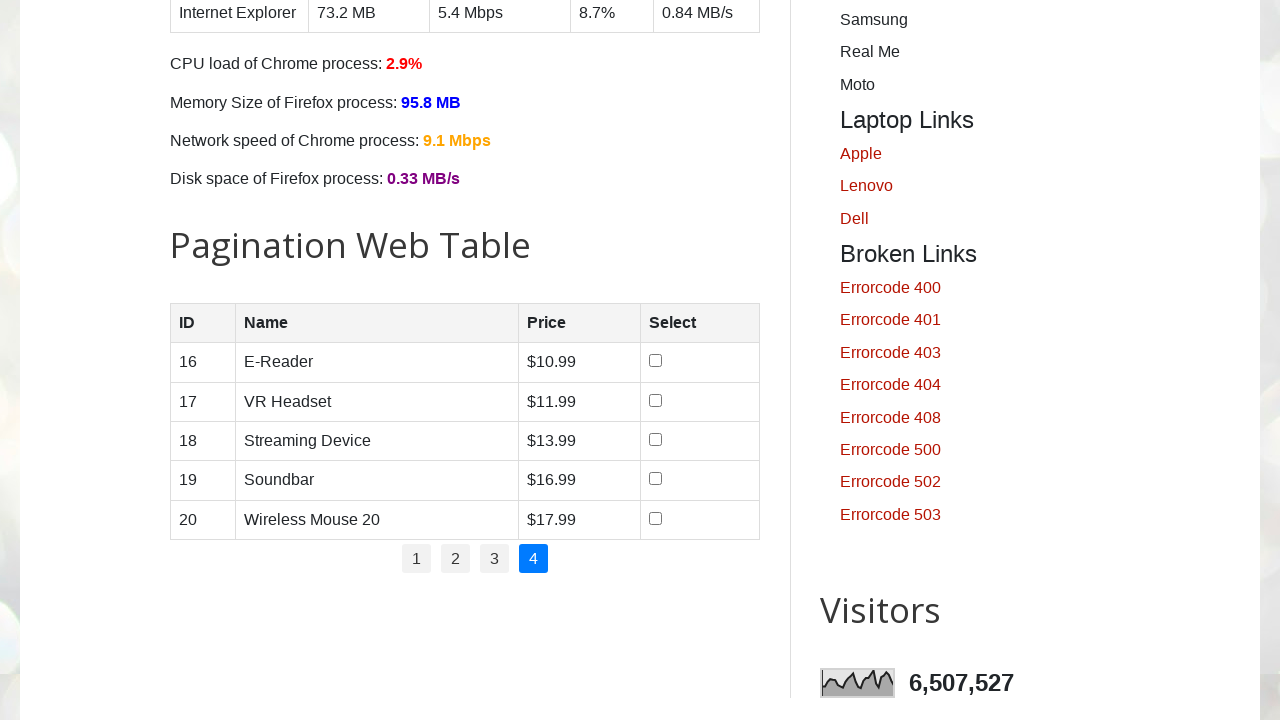

Clicked checkbox for row 1 on page 4 at (656, 361) on //table[@id='productTable']//tr[1]//input[@type='checkbox']
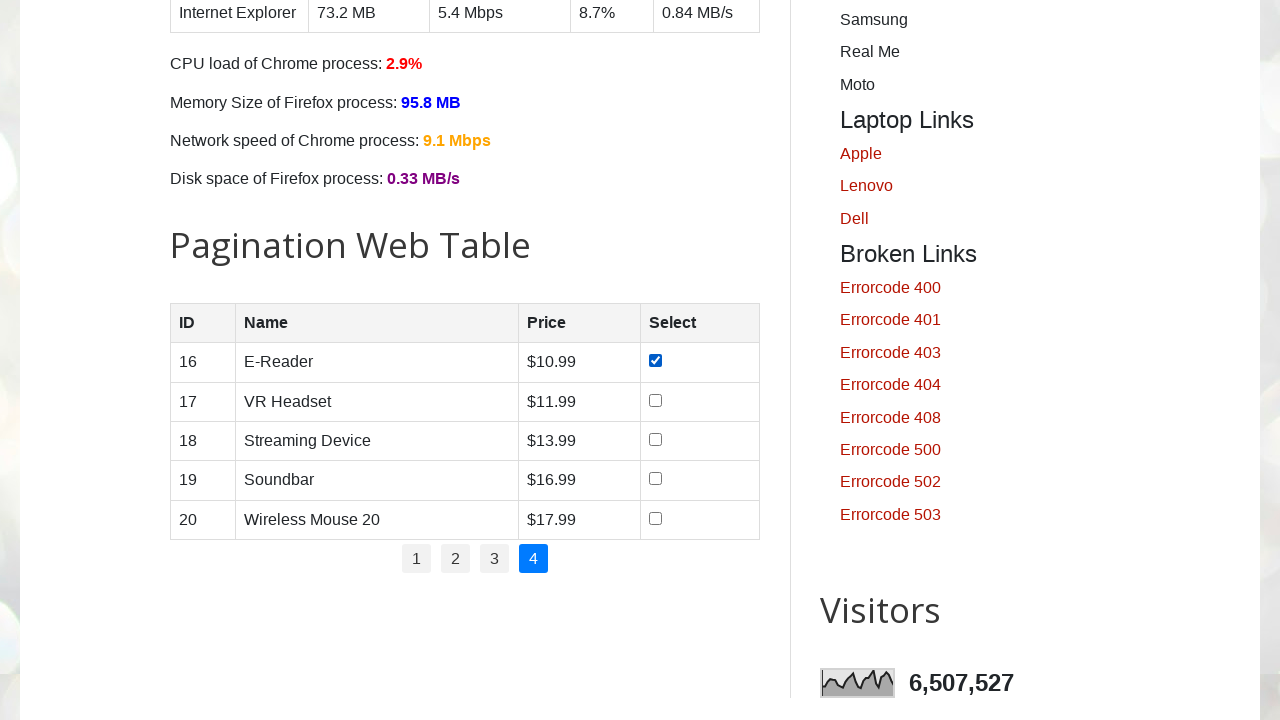

Clicked checkbox for row 2 on page 4 at (656, 400) on //table[@id='productTable']//tr[2]//input[@type='checkbox']
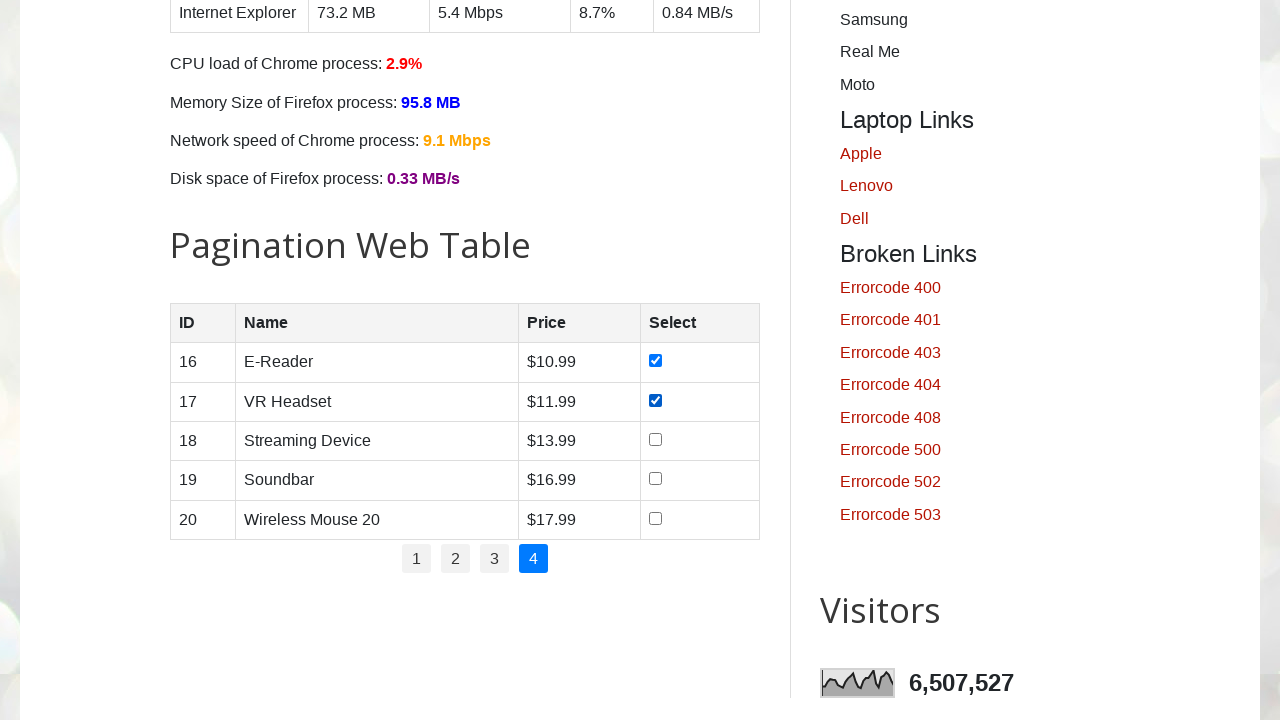

Clicked checkbox for row 3 on page 4 at (656, 439) on //table[@id='productTable']//tr[3]//input[@type='checkbox']
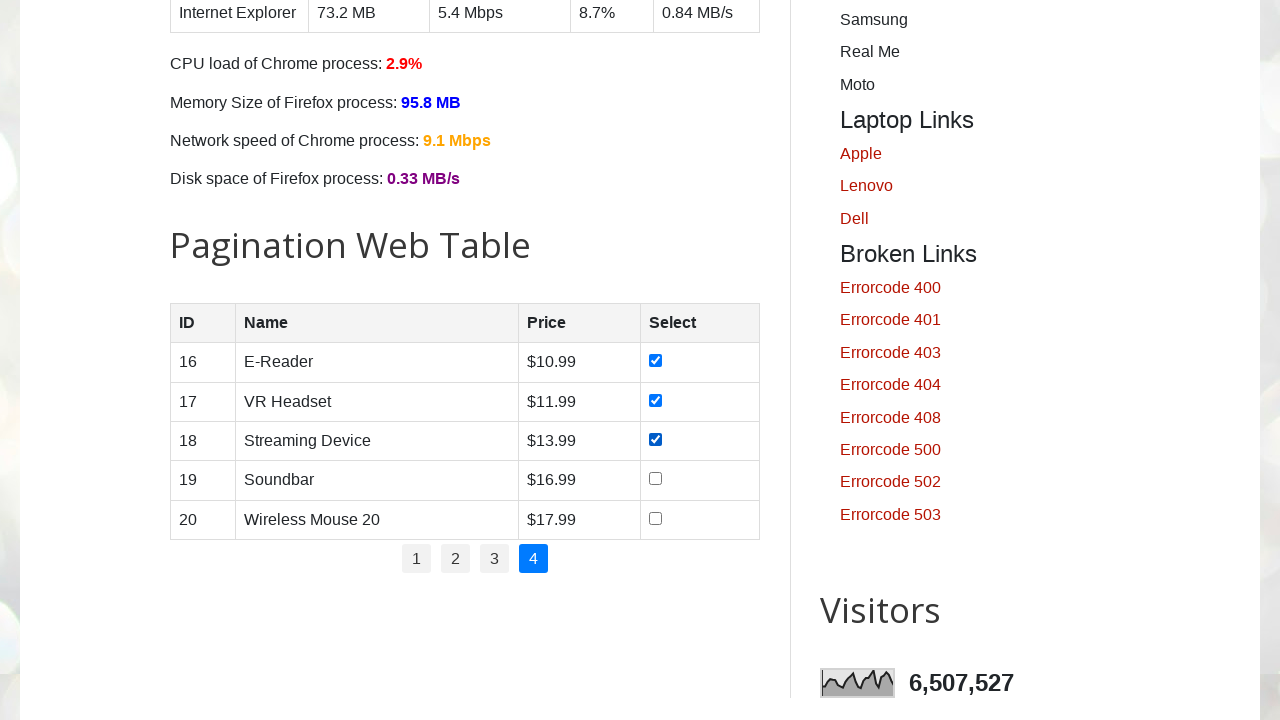

Clicked checkbox for row 4 on page 4 at (656, 479) on //table[@id='productTable']//tr[4]//input[@type='checkbox']
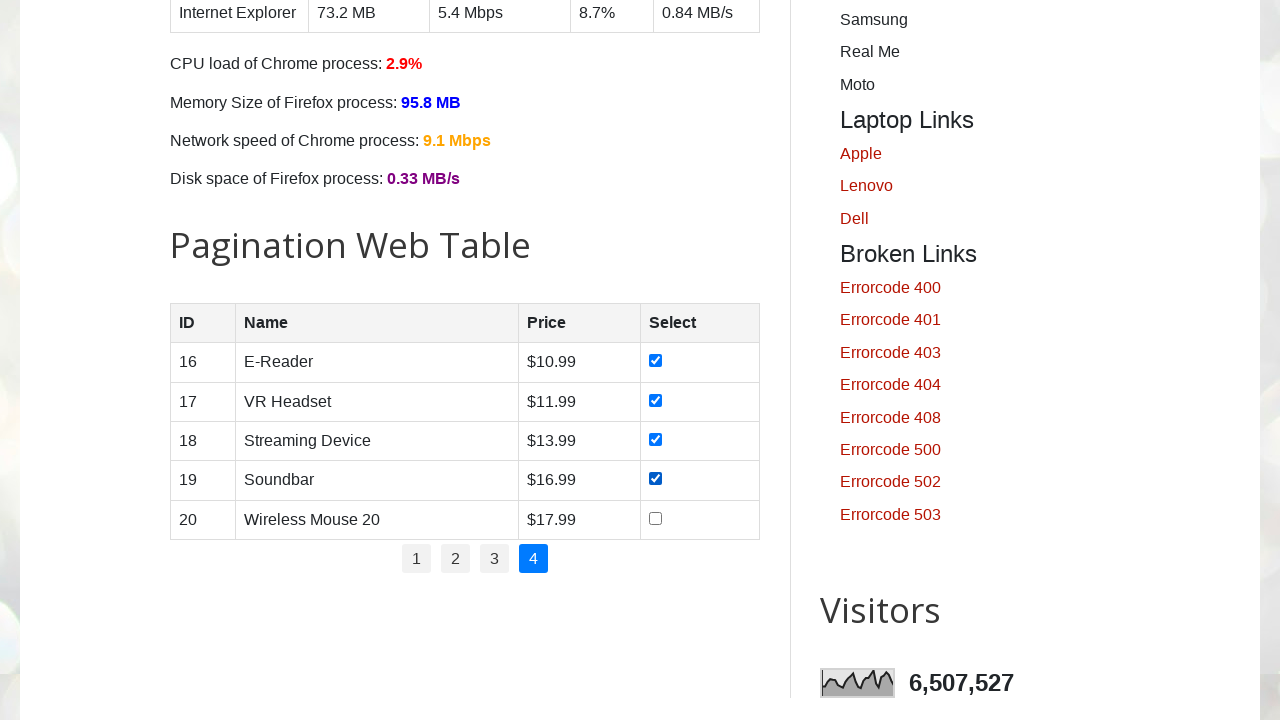

Clicked checkbox for row 5 on page 4 at (656, 518) on //table[@id='productTable']//tr[5]//input[@type='checkbox']
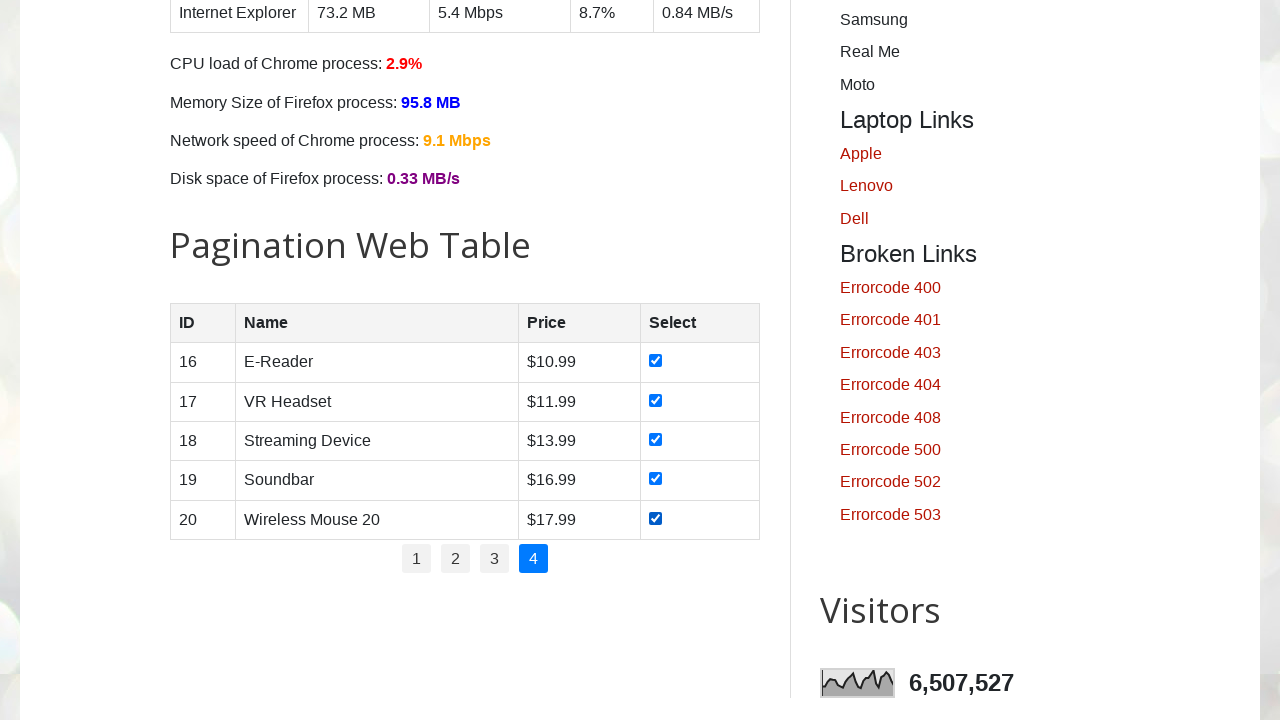

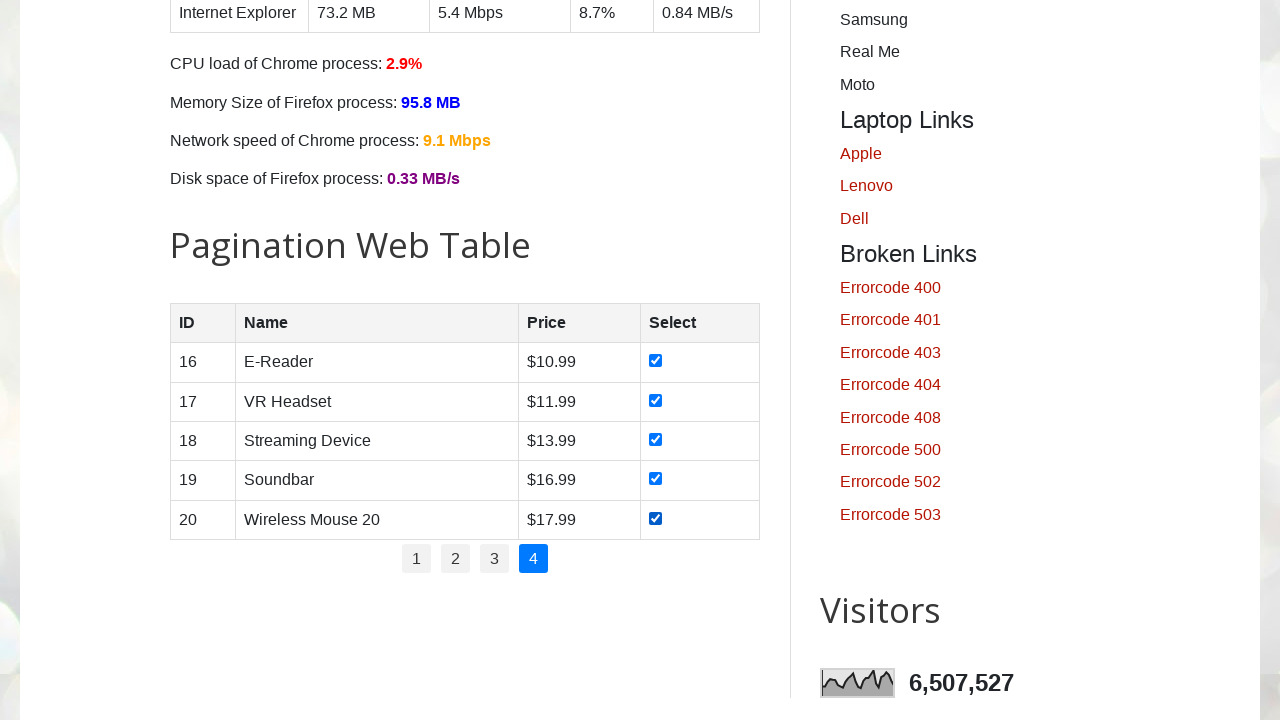